Navigates to Lulu and Georgia website and verifies the page title loads correctly

Starting URL: https://luluandgeorgia.com

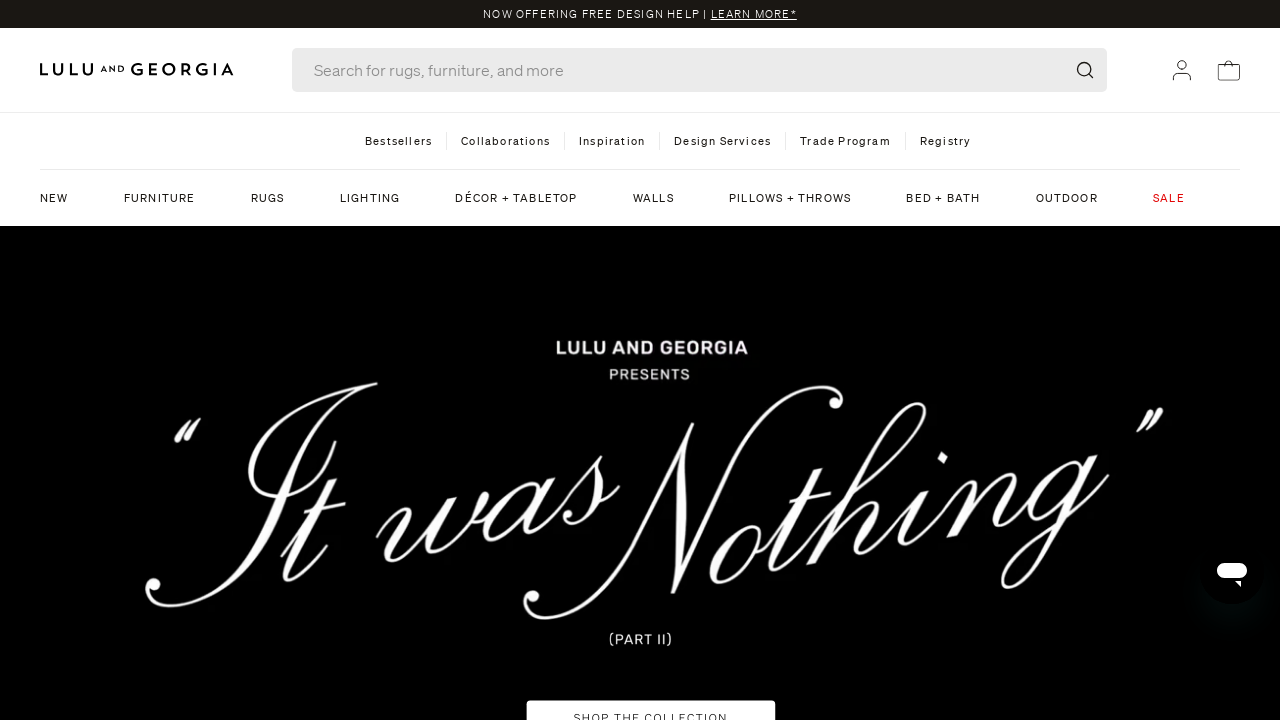

Waited for page to reach domcontentloaded state
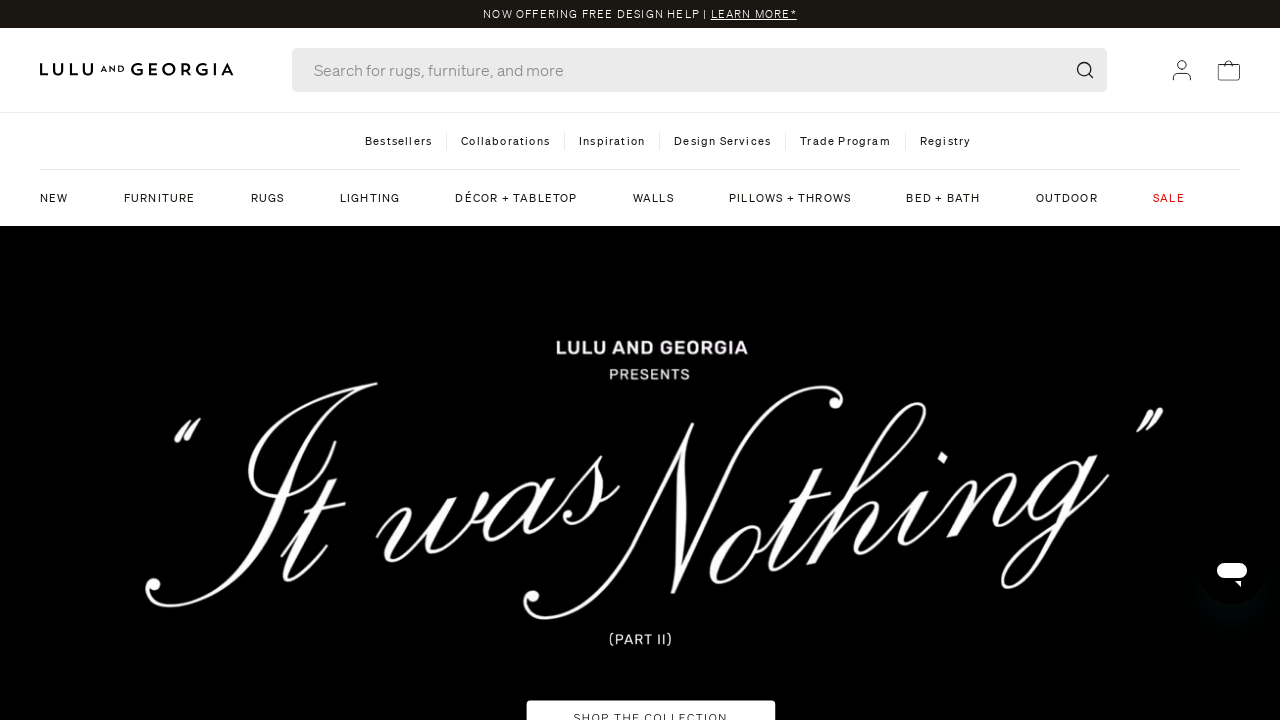

Retrieved page title: 'Lulu and Georgia'
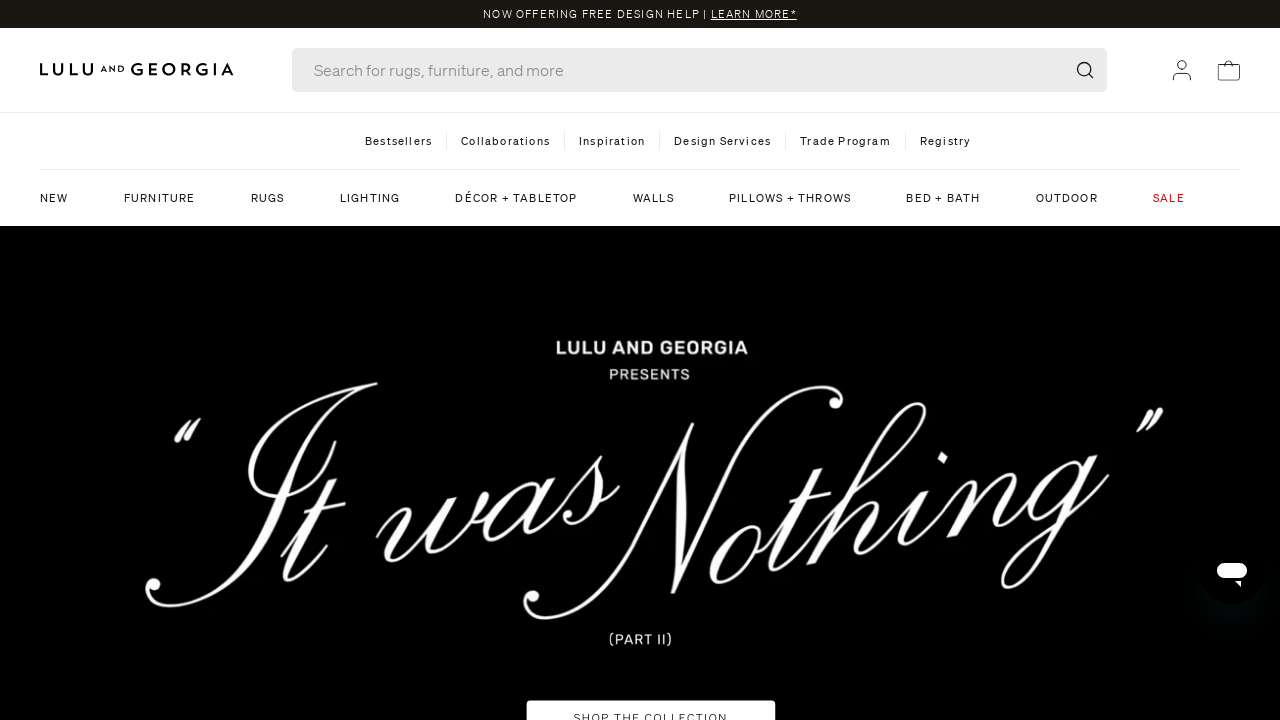

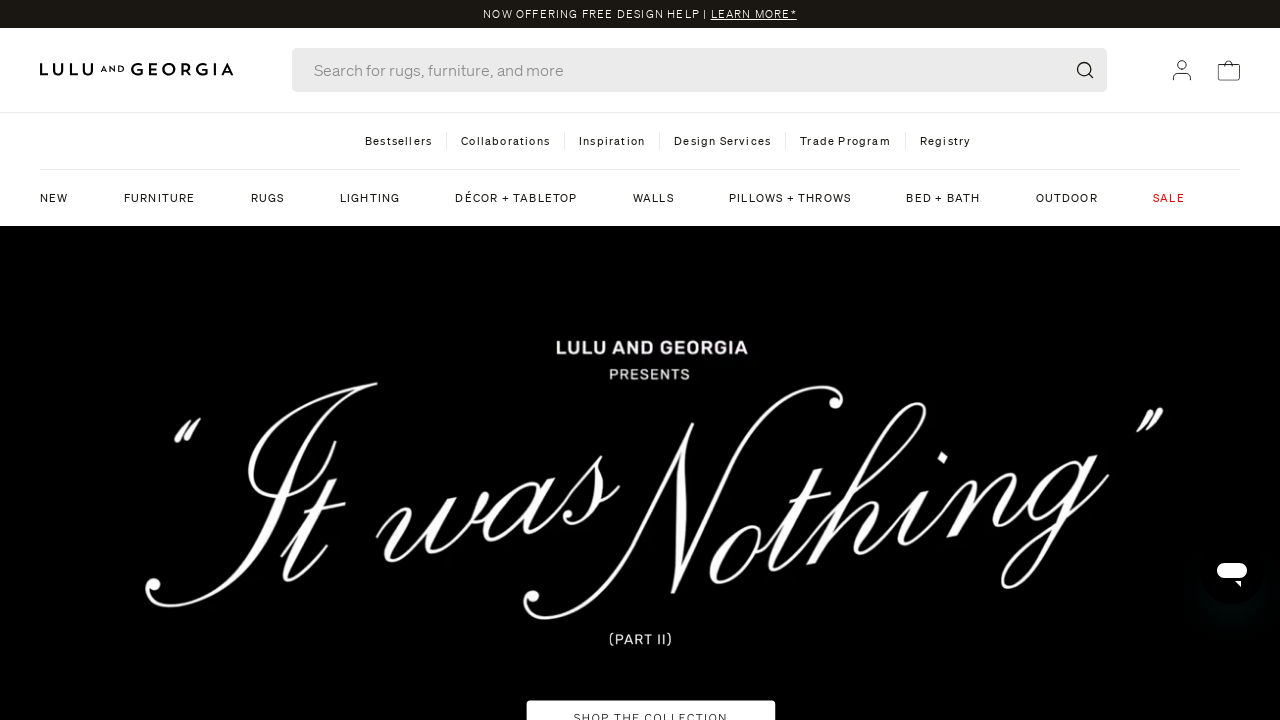